Tests tooltip functionality by hovering over an element with a tooltip trigger and verifying the tooltip content appears

Starting URL: http://seleniumpractise.blogspot.com/2019/09/

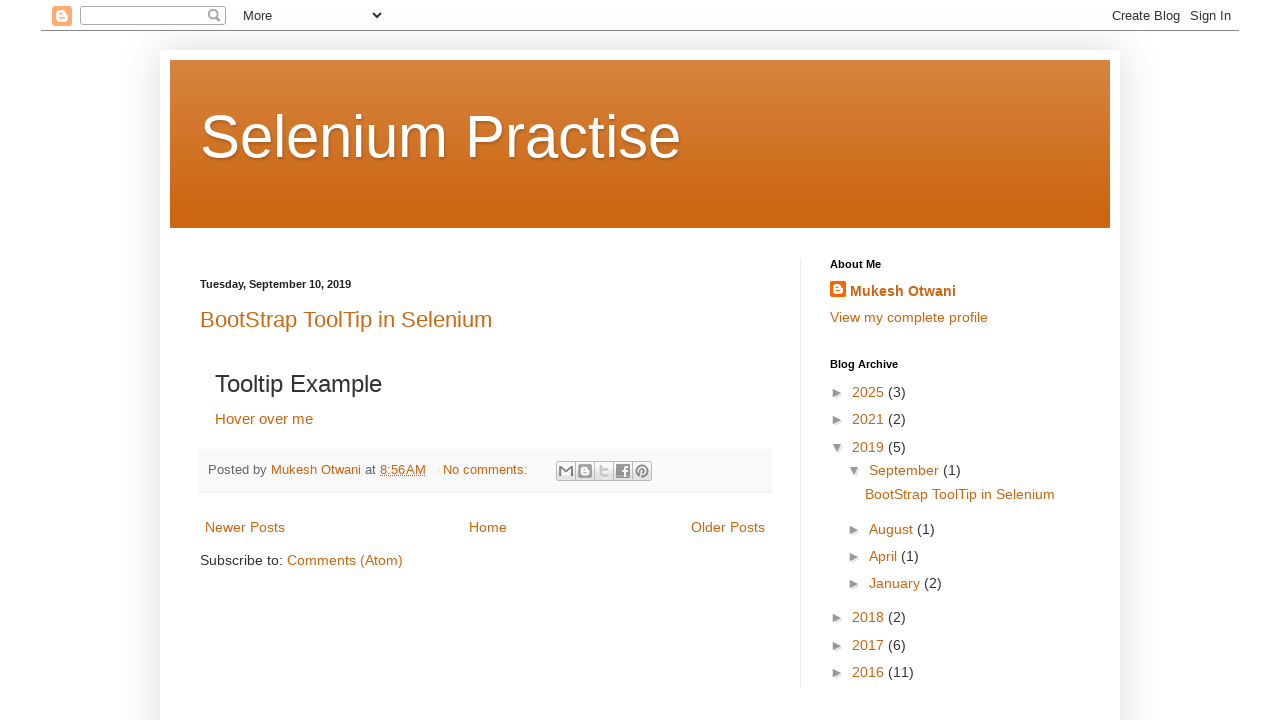

Hovered over tooltip trigger element at (264, 418) on a[data-toggle='tooltip']
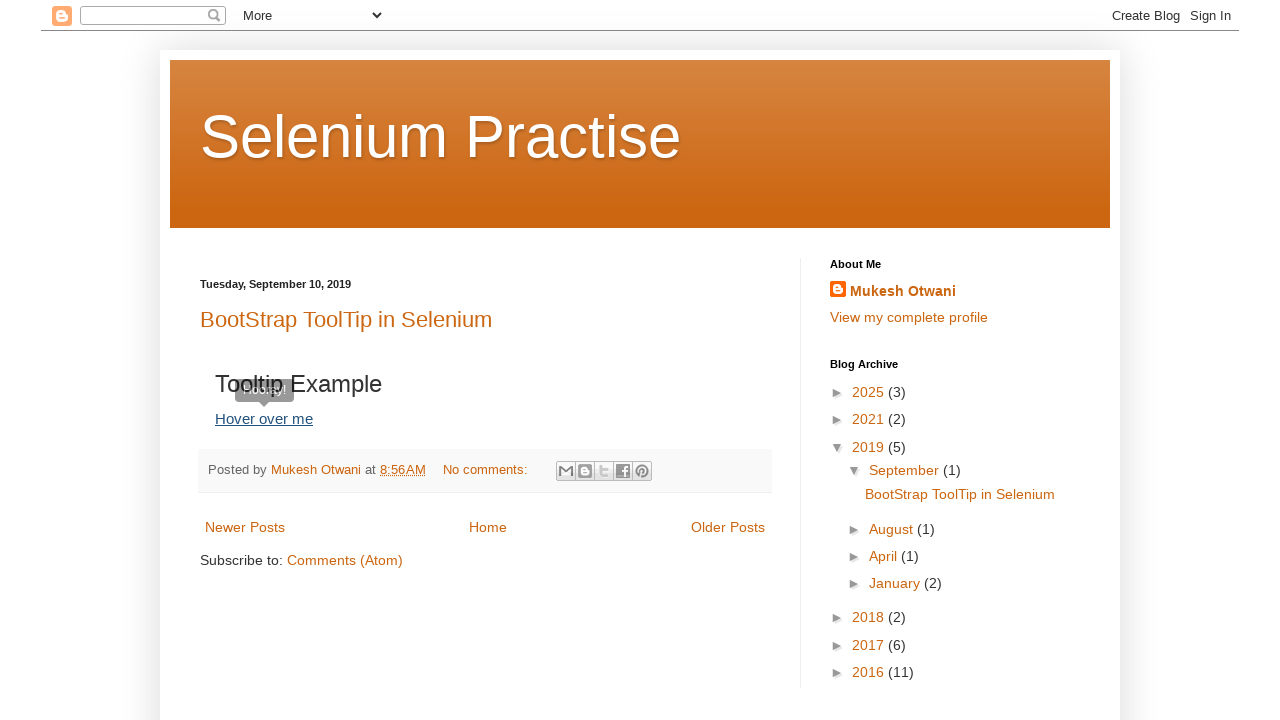

Tooltip appeared and became visible
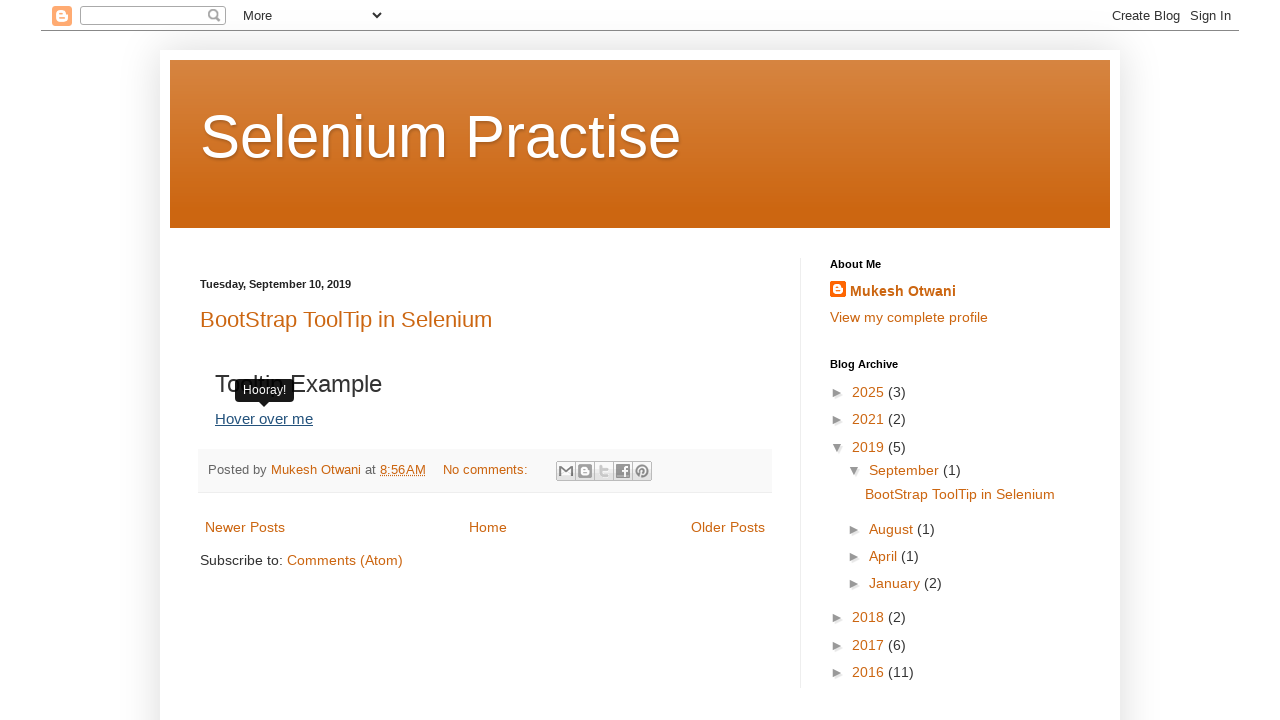

Retrieved tooltip text content: 'Hooray!'
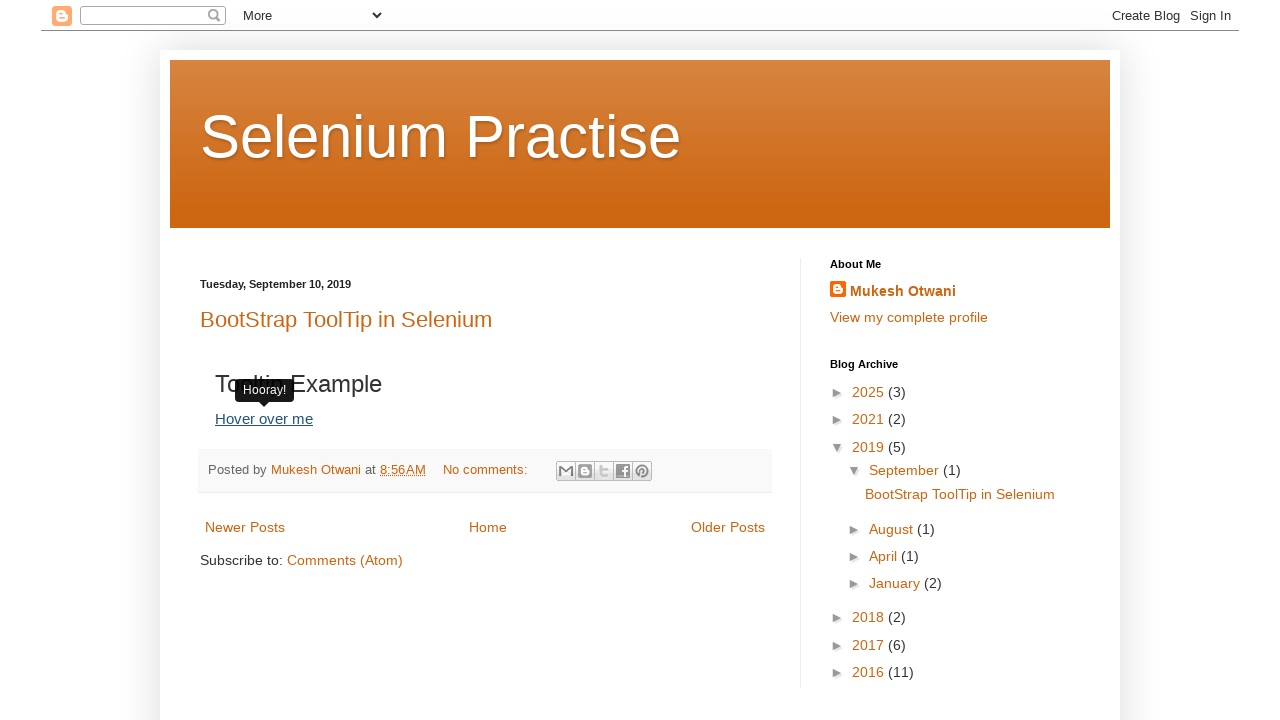

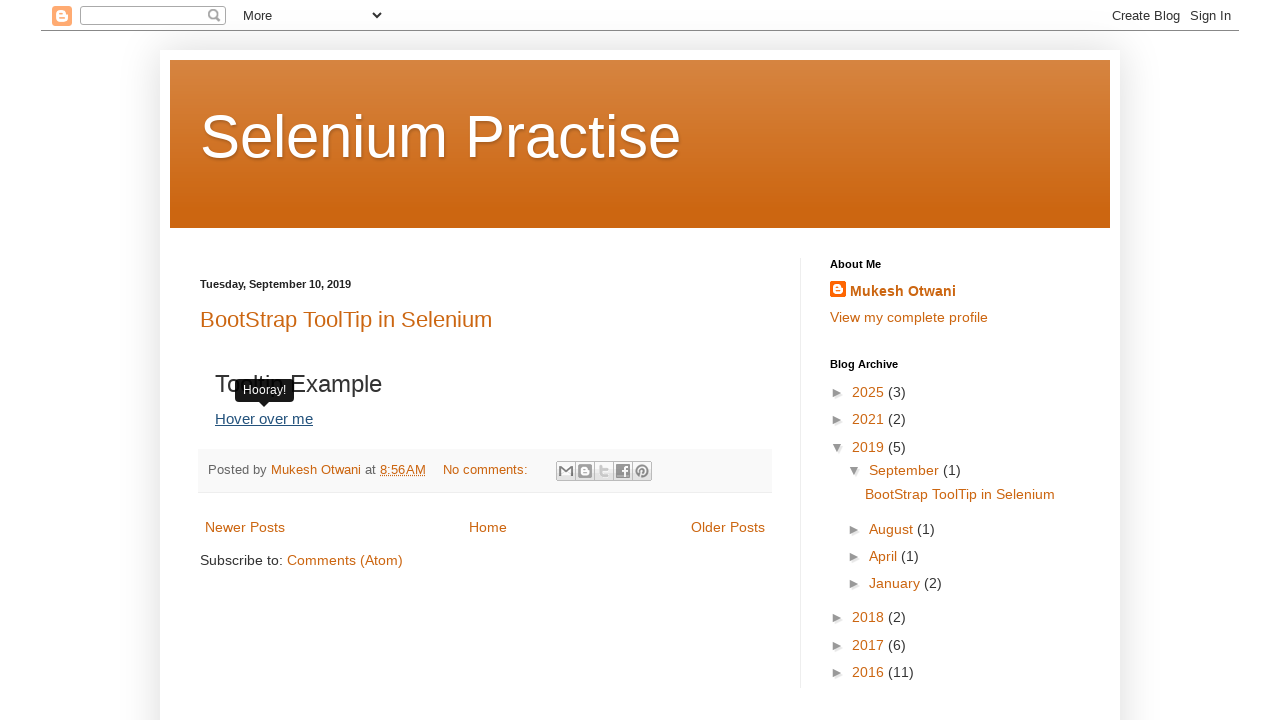